Navigates to login page and toggles the "Stay logged in" checkbox to verify selection state

Starting URL: https://www.redmine.org/

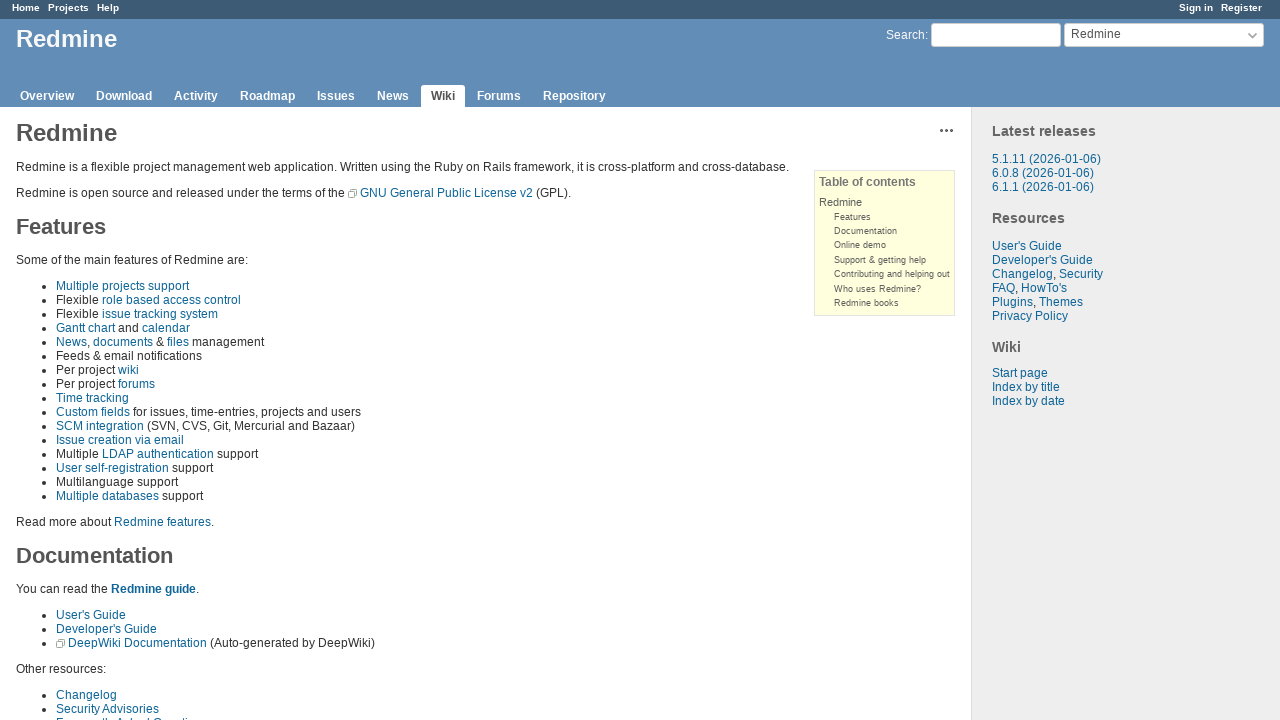

Navigated to Redmine homepage
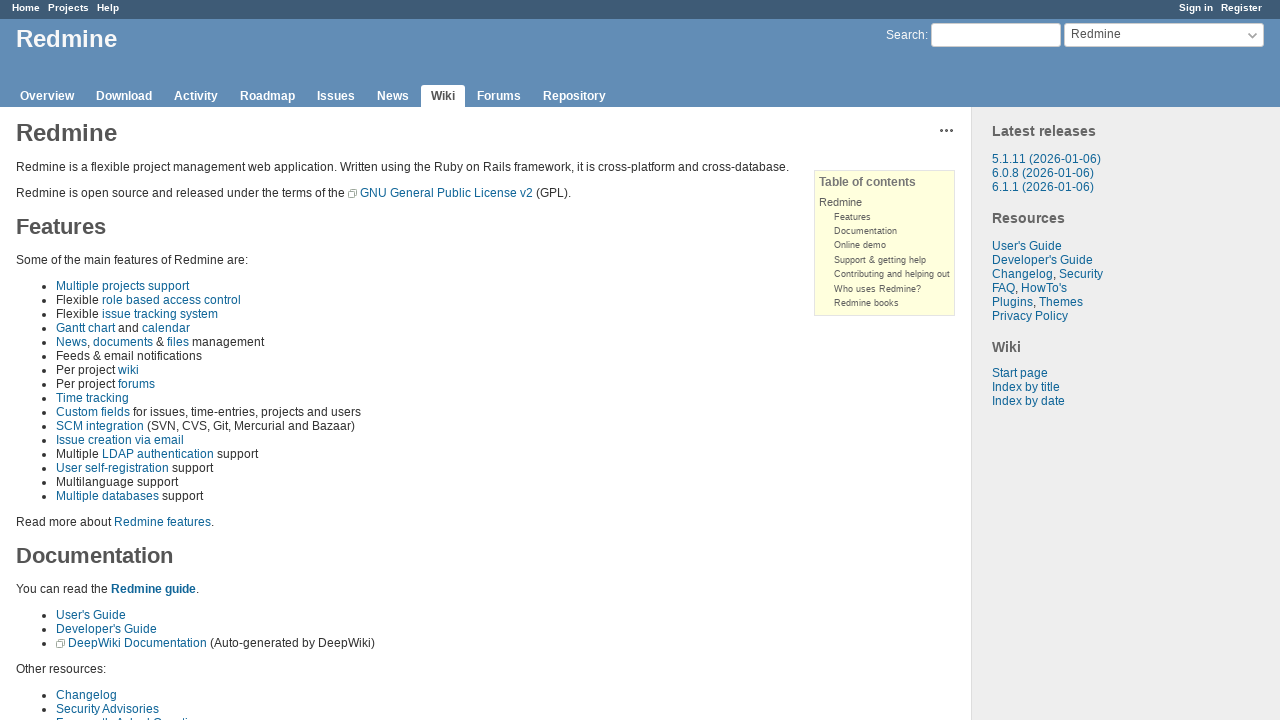

Clicked Sign in link at (1196, 8) on xpath=//*[@id='account']/ul/li[1]/a
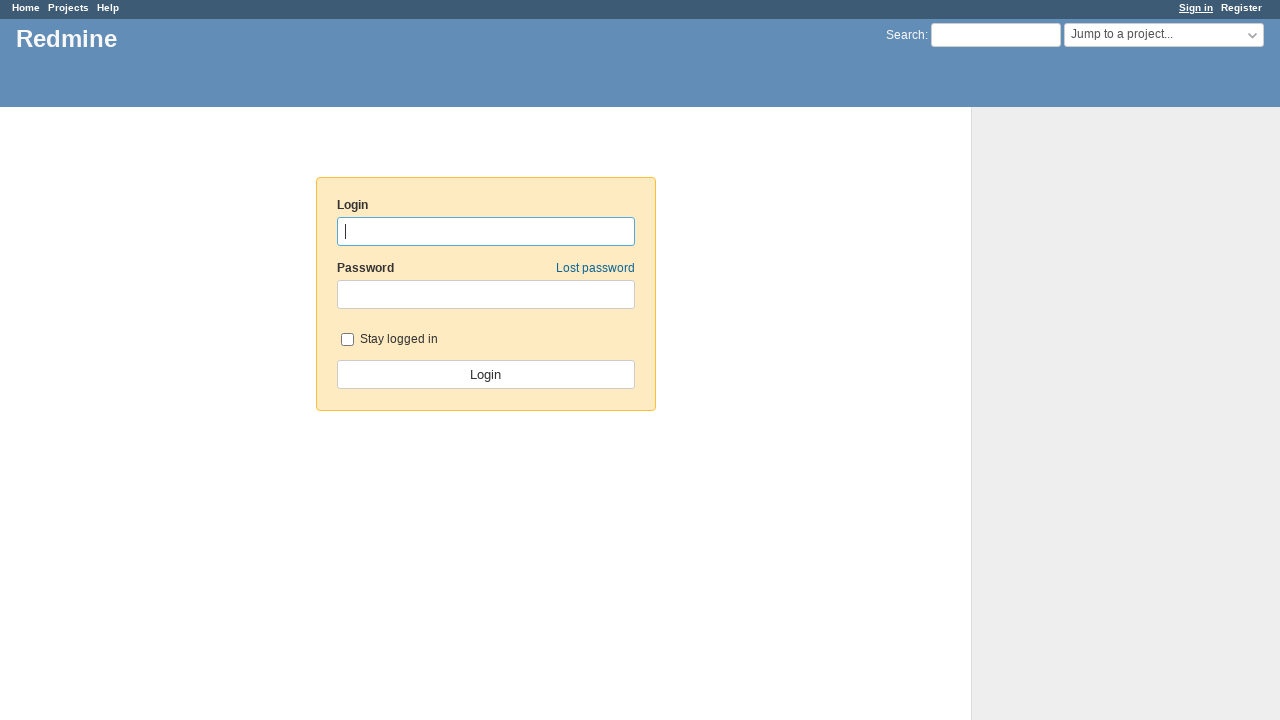

Login page loaded with 'Stay logged in' checkbox visible
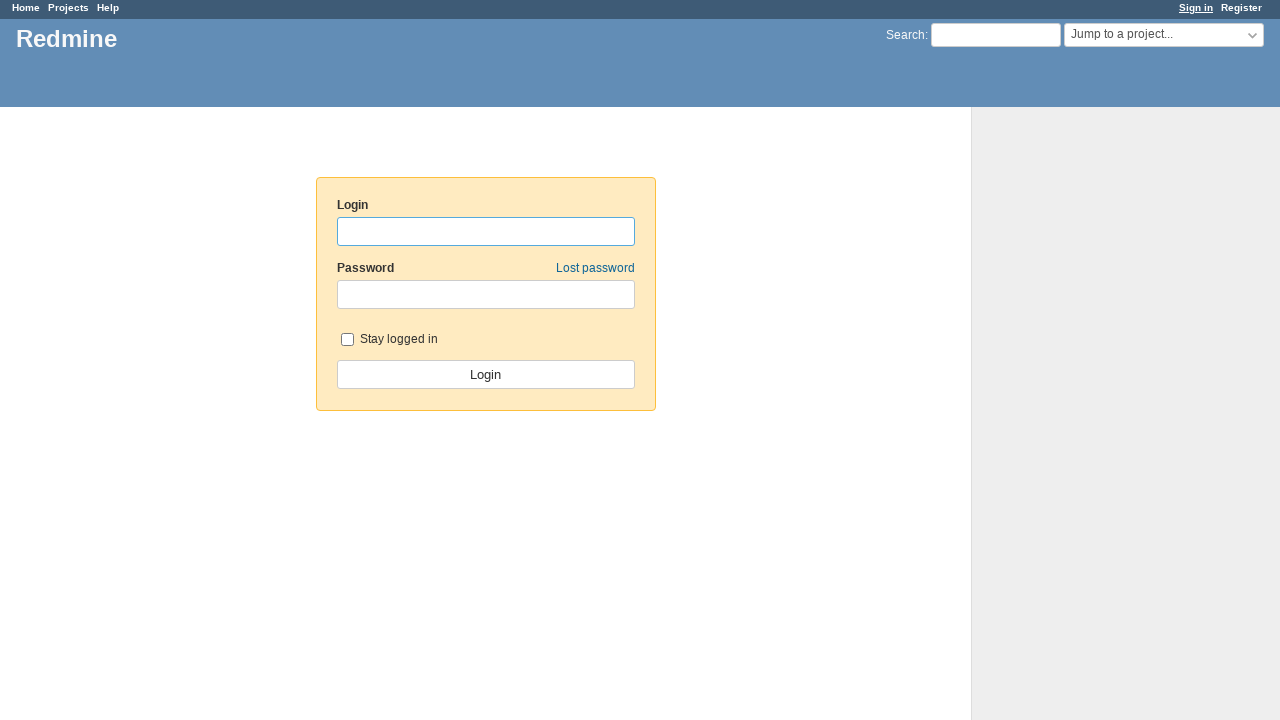

Clicked 'Stay logged in' checkbox to toggle it at (347, 339) on #autologin
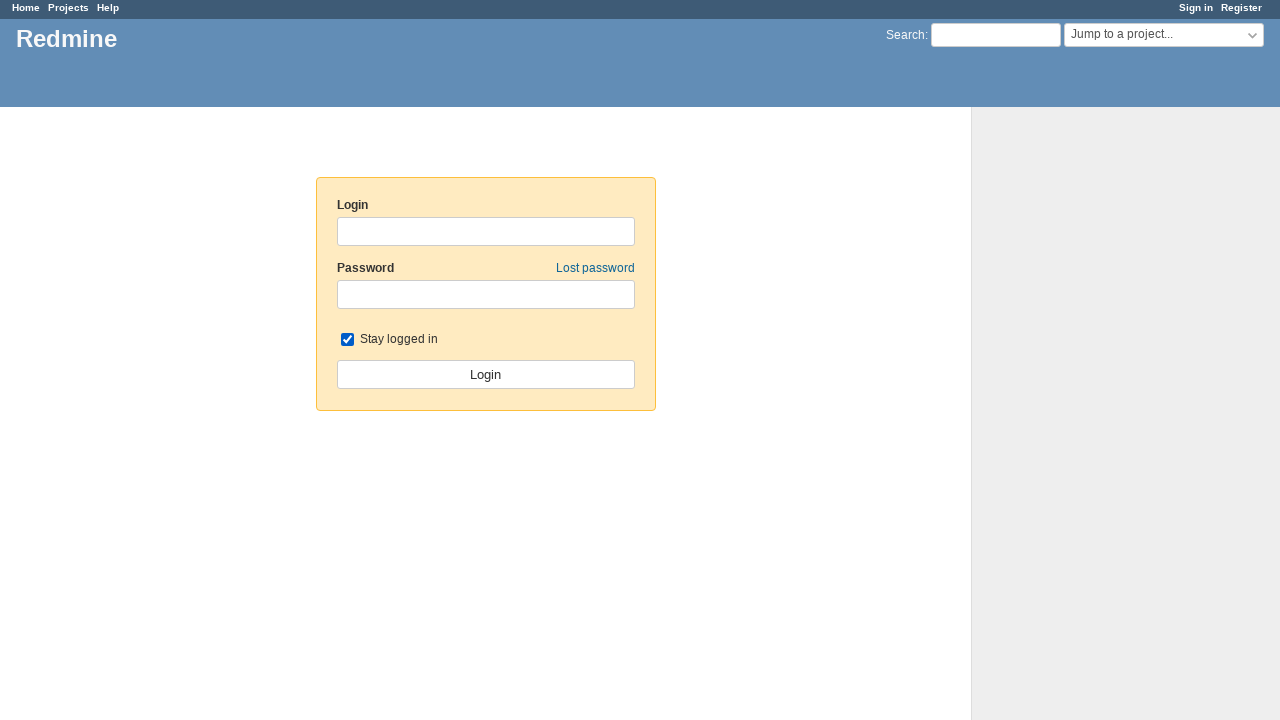

Verified 'Stay logged in' checkbox is_checked state: True
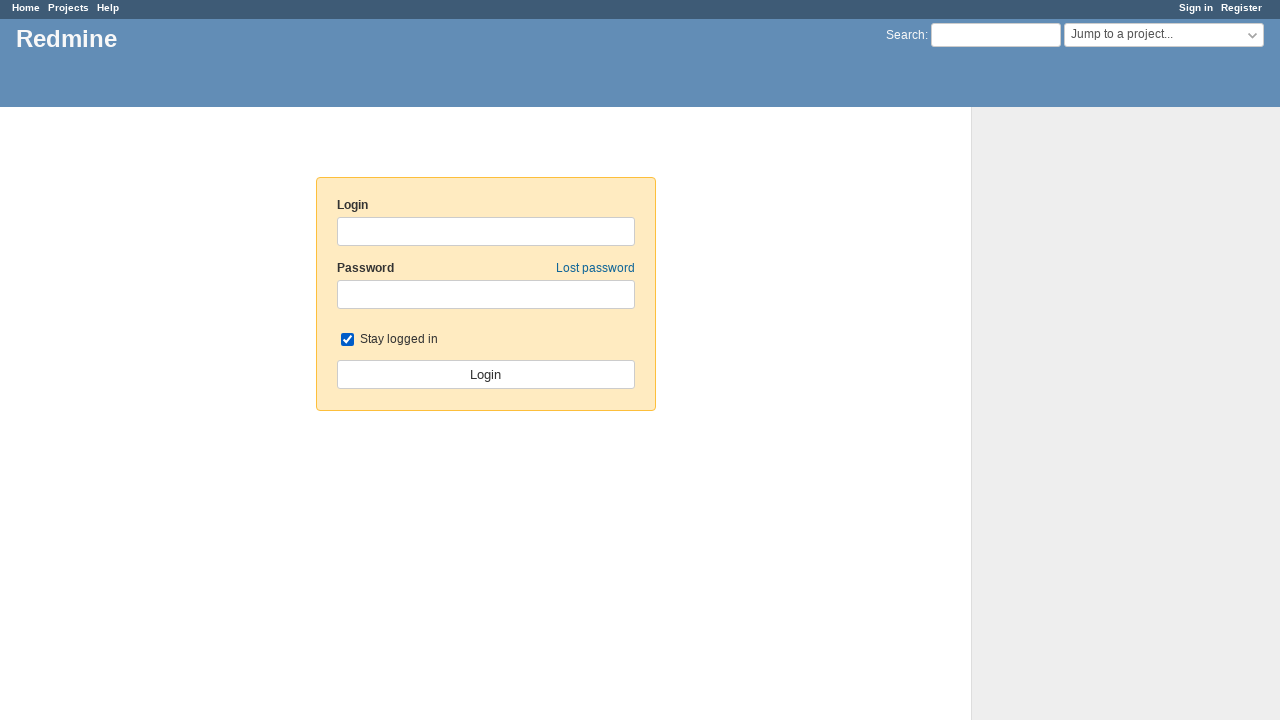

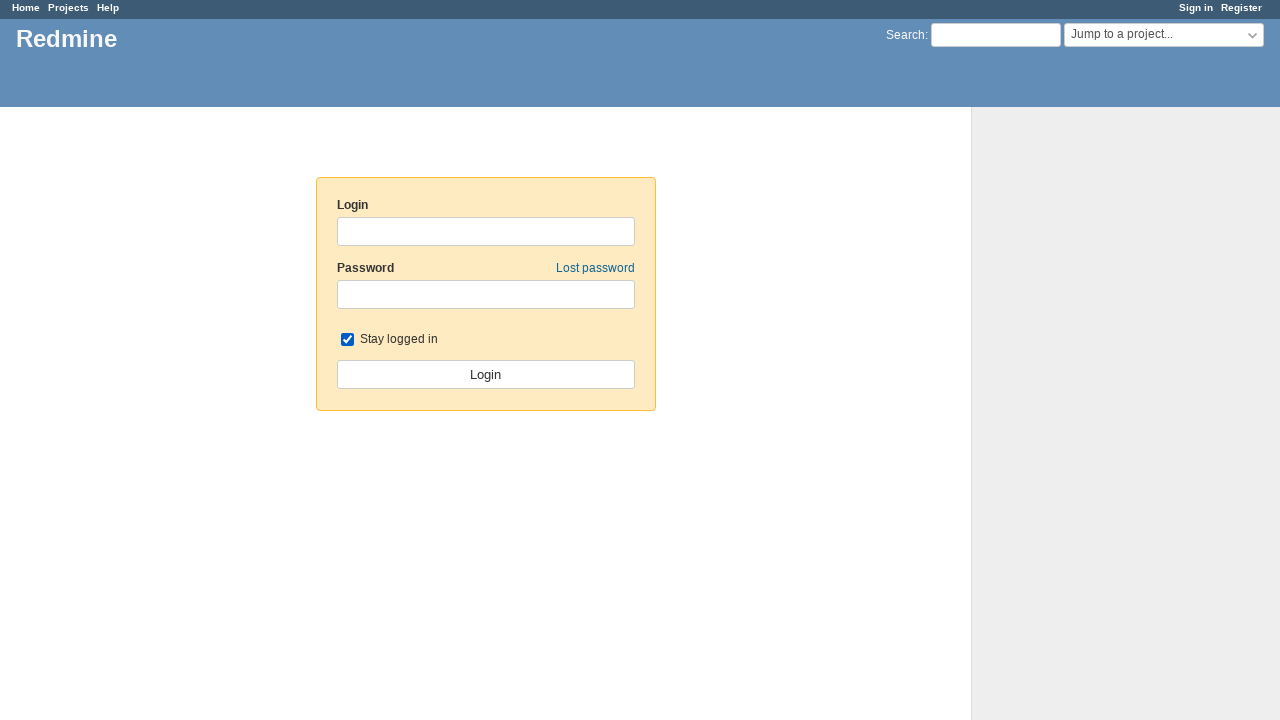